Validates that navigating to the Selenium website loads the correct URL by comparing the expected URL with the actual URL after page load.

Starting URL: https://www.selenium.dev

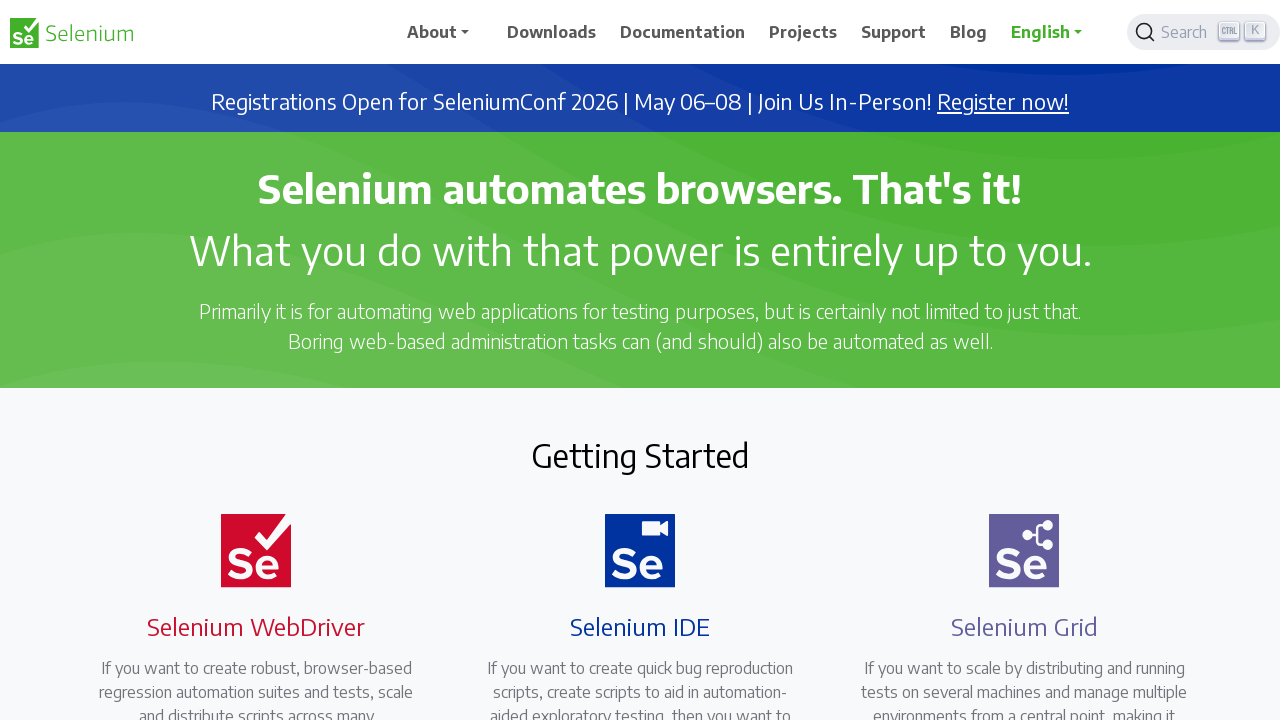

Set browser viewport to 1920x1080
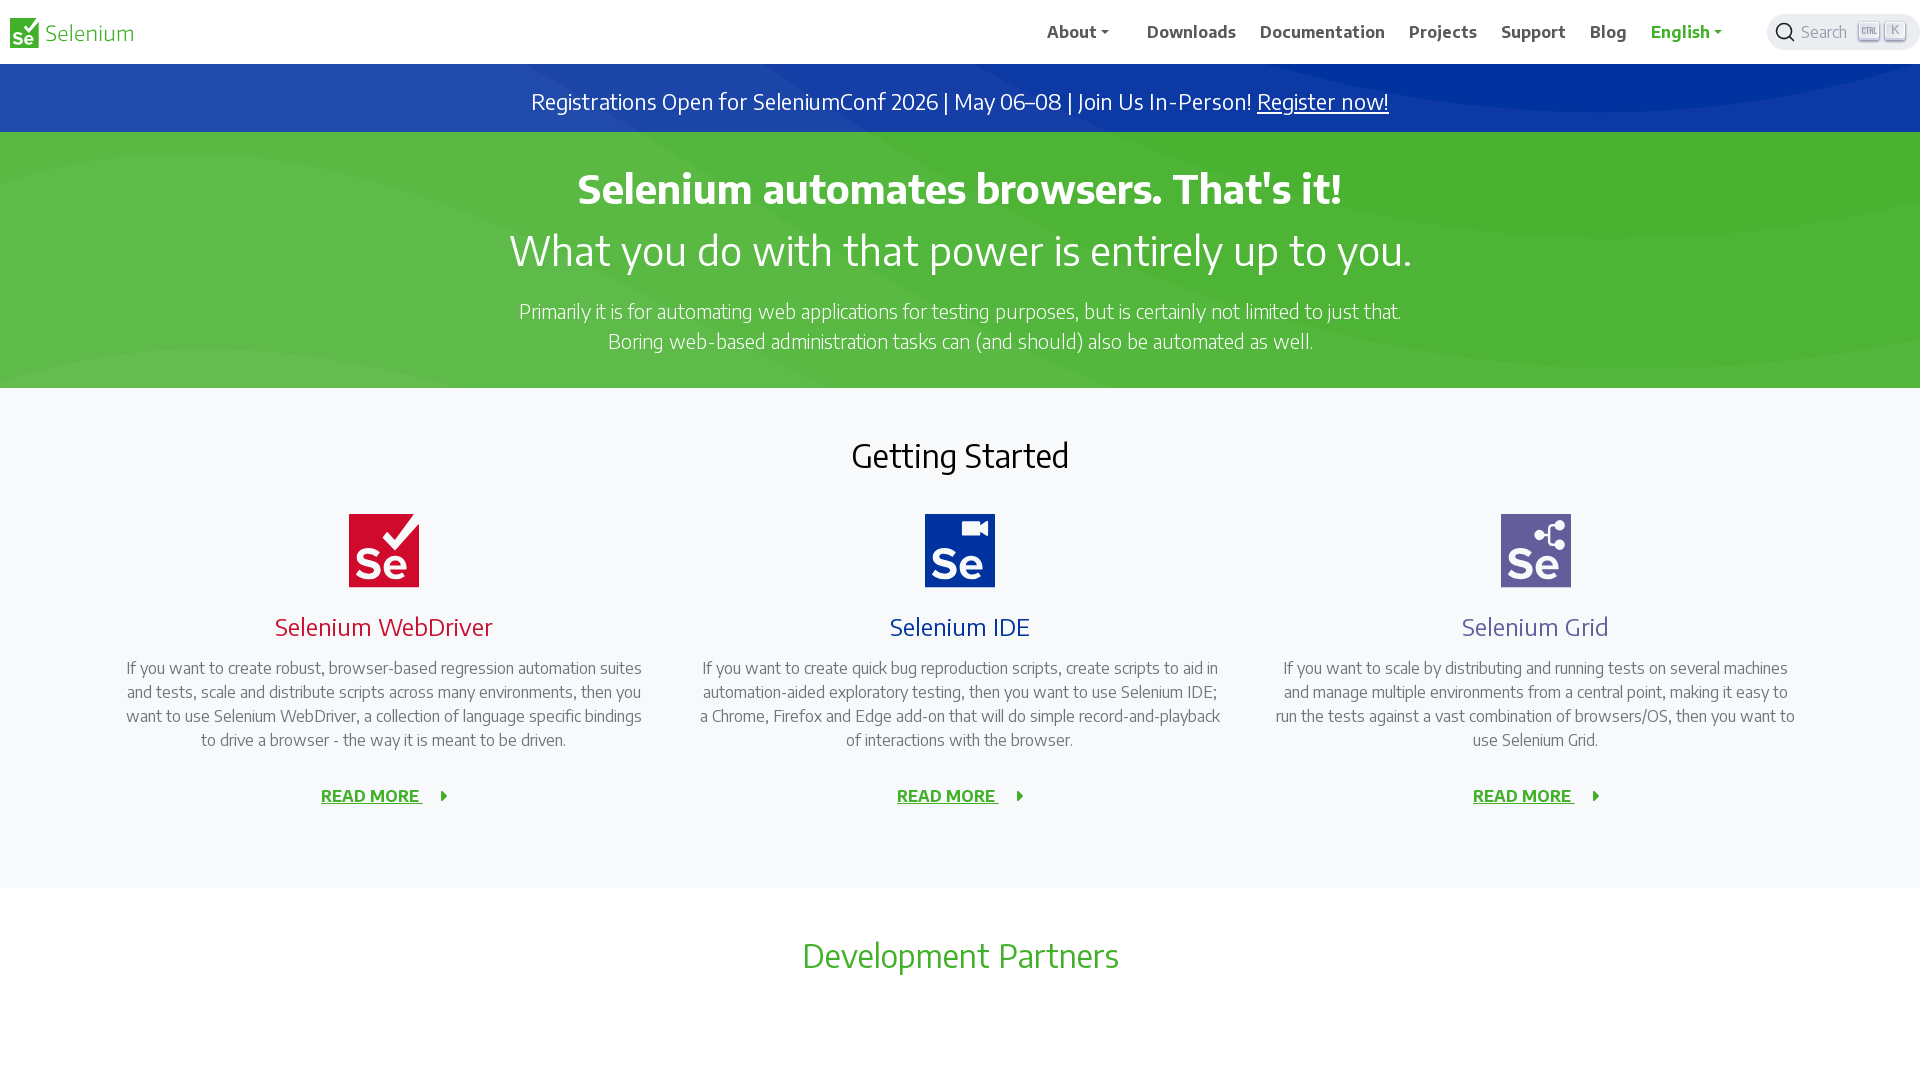

Waited for page load state to complete
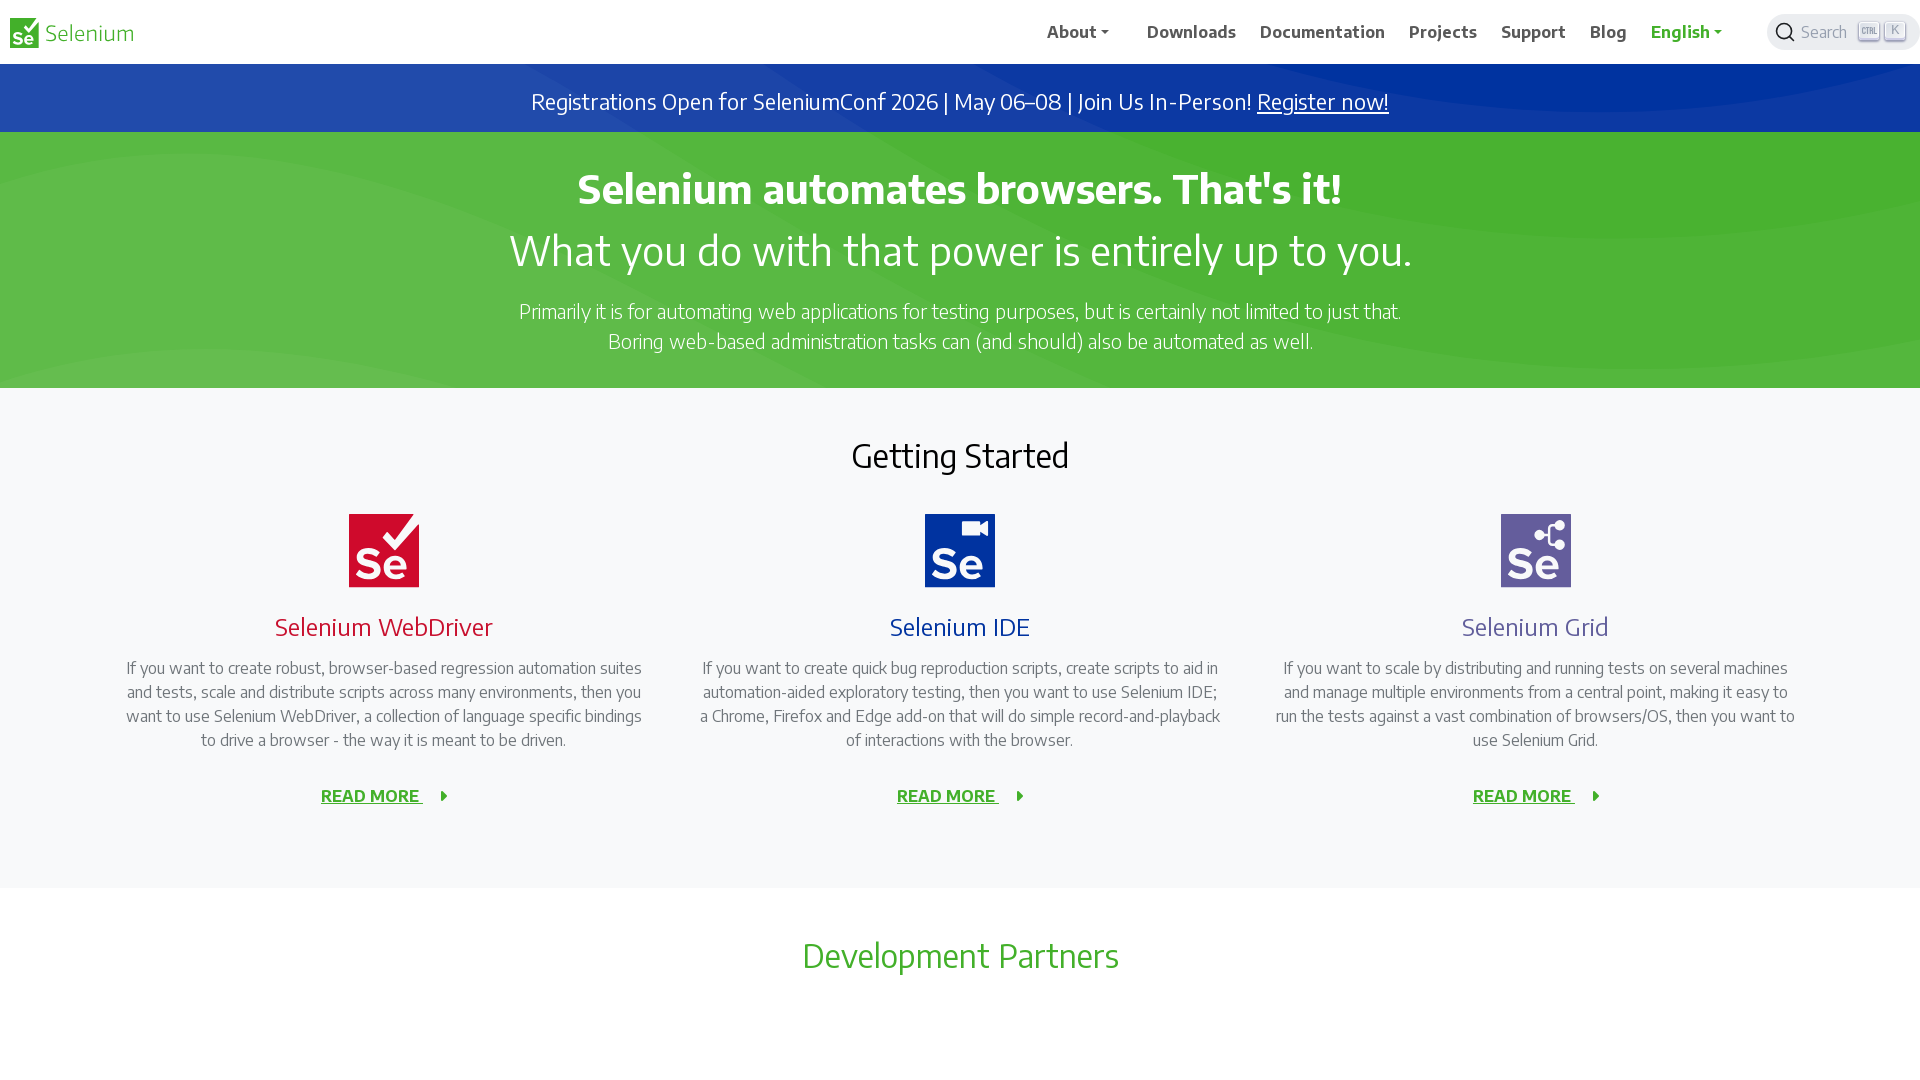

Validated URL matches expected: https://www.selenium.dev/
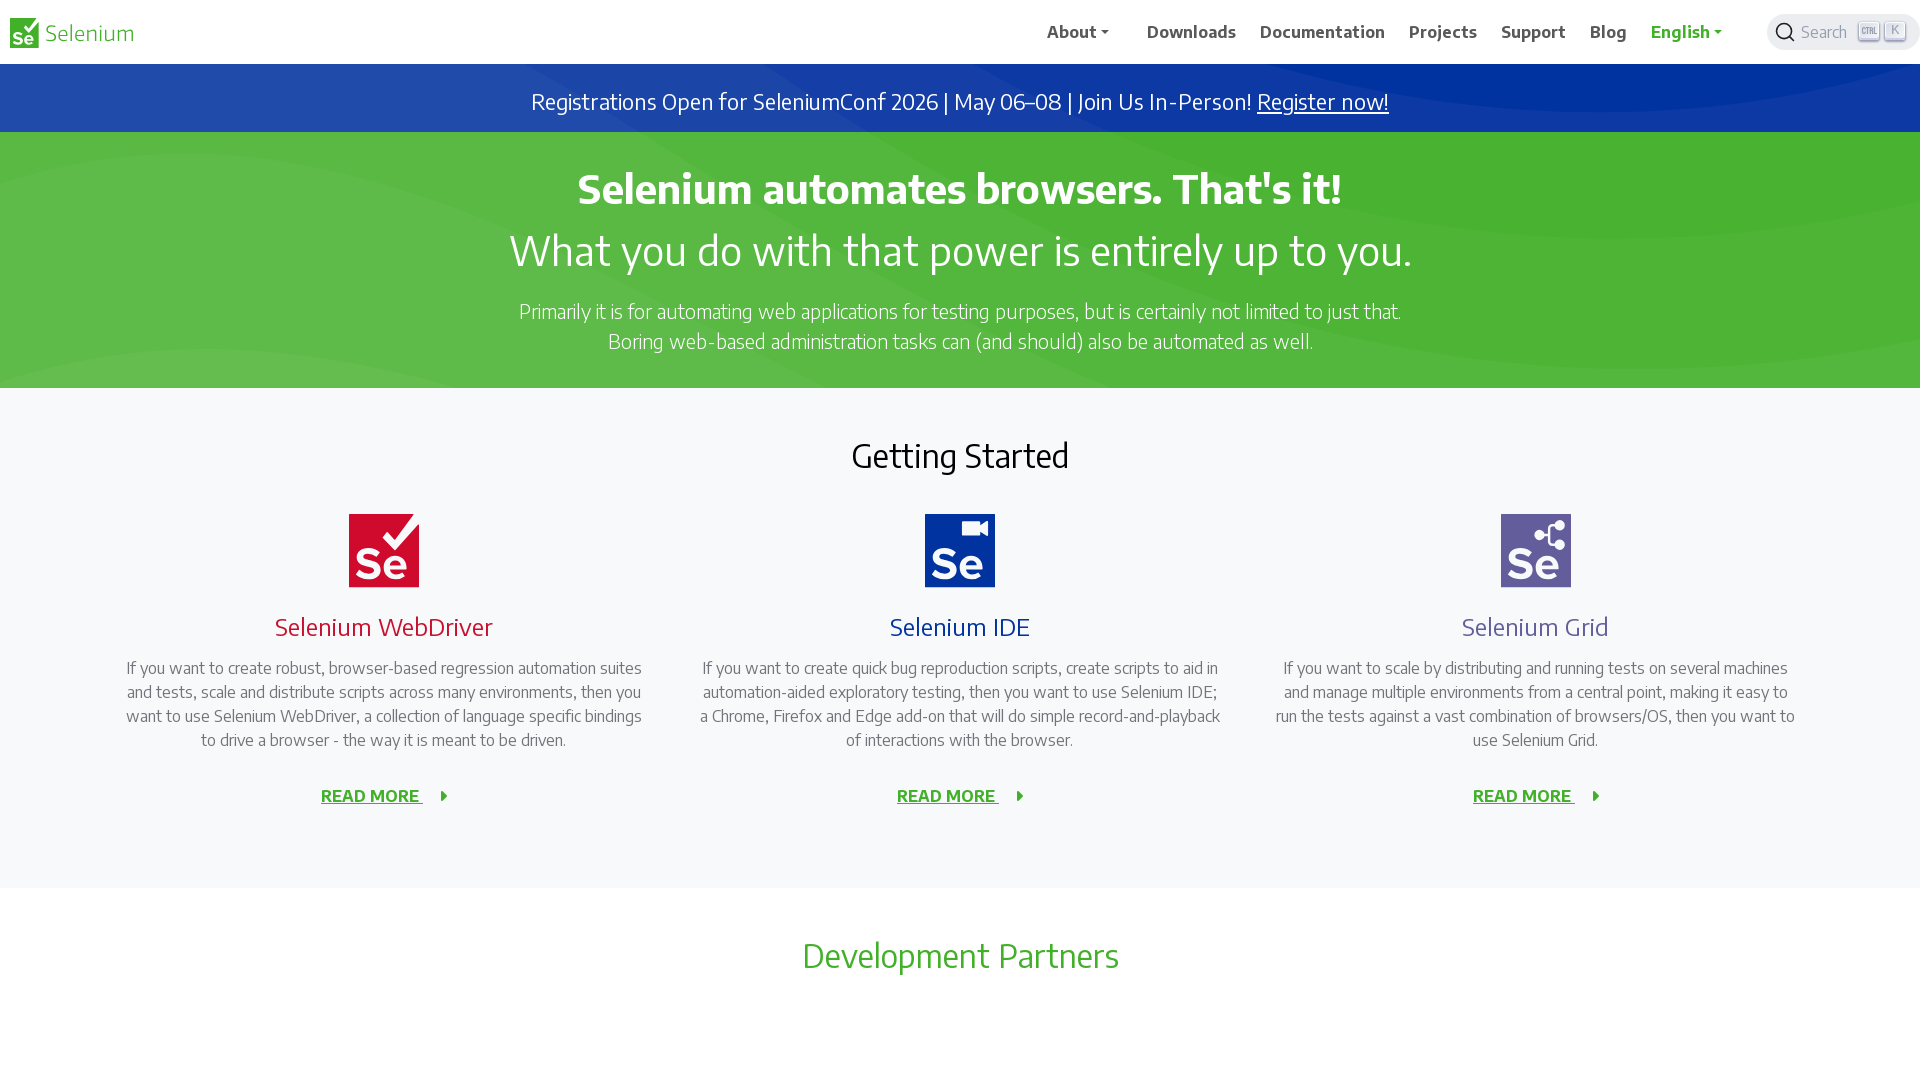

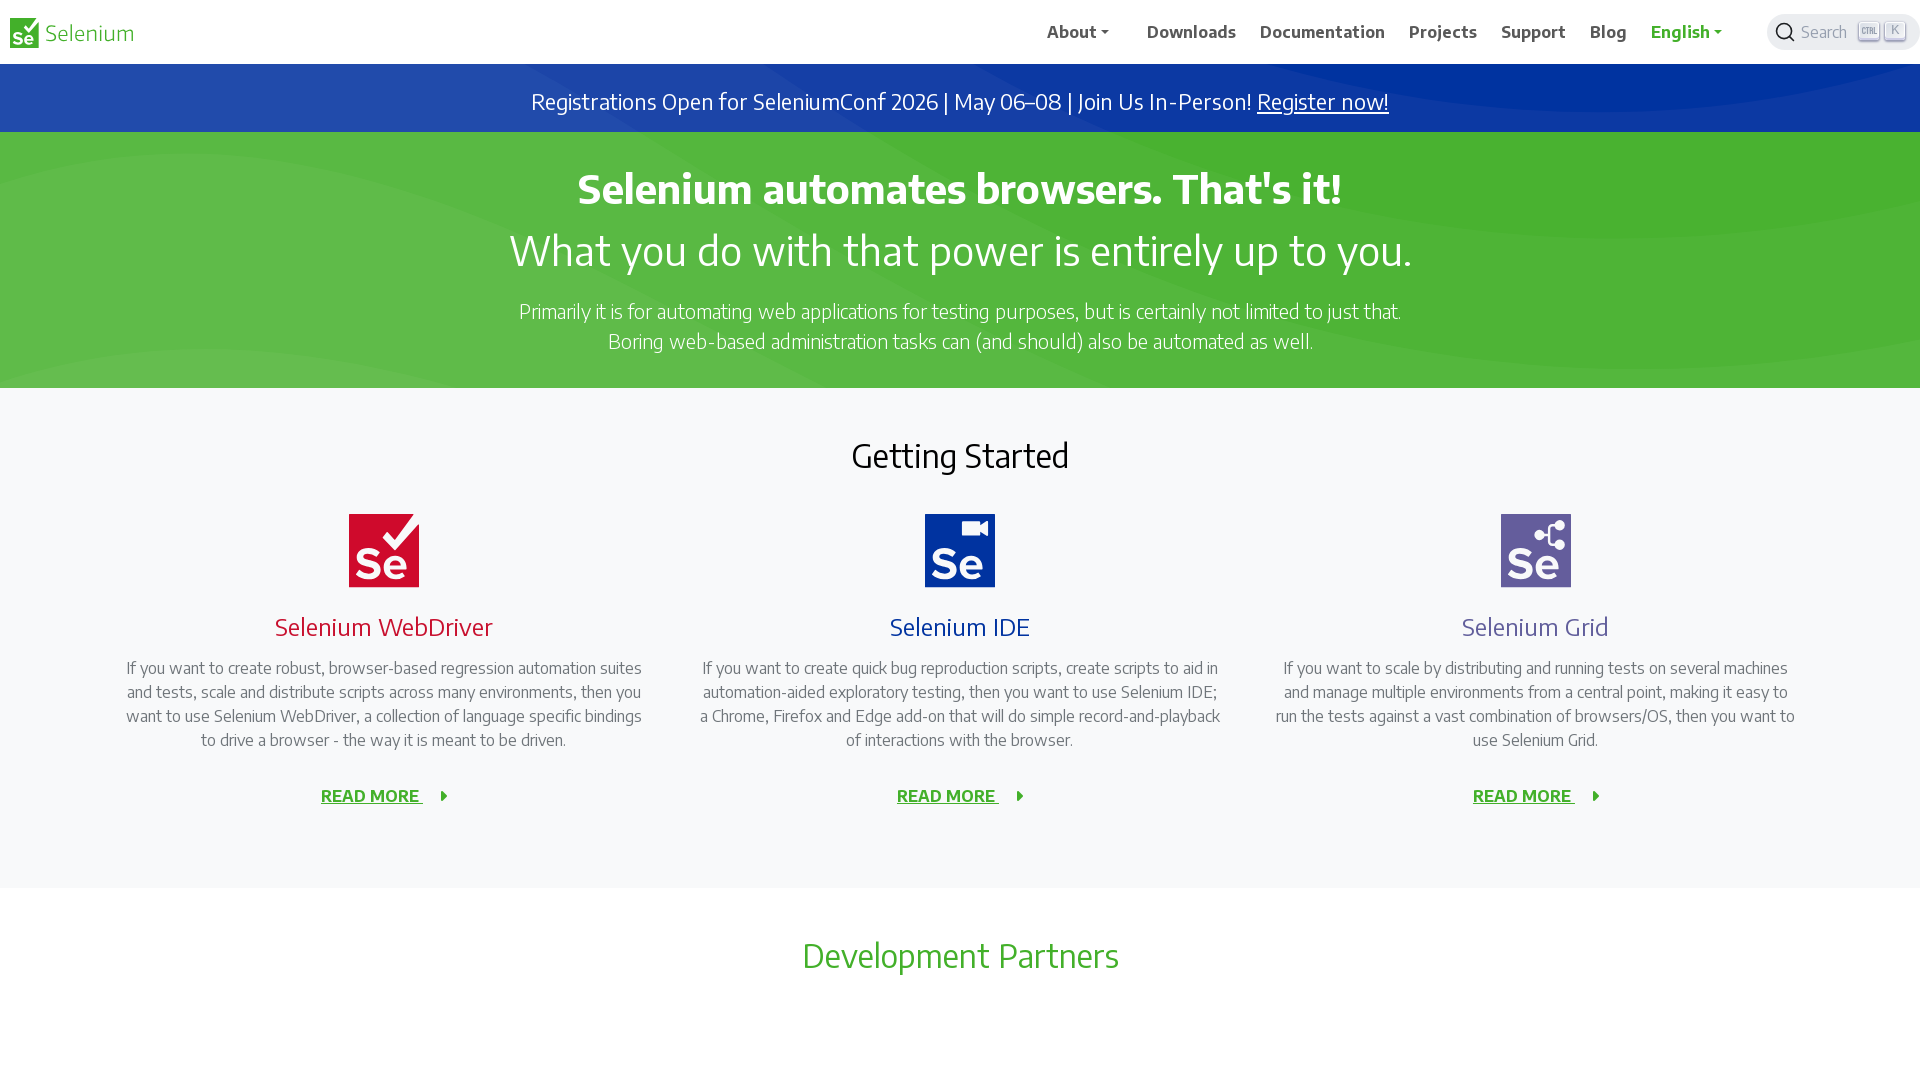